Tests JavaScript confirmation popup handling by clicking a button that triggers an alert and then interacting with the browser alert dialog

Starting URL: https://demo.automationtesting.in/Alerts.html

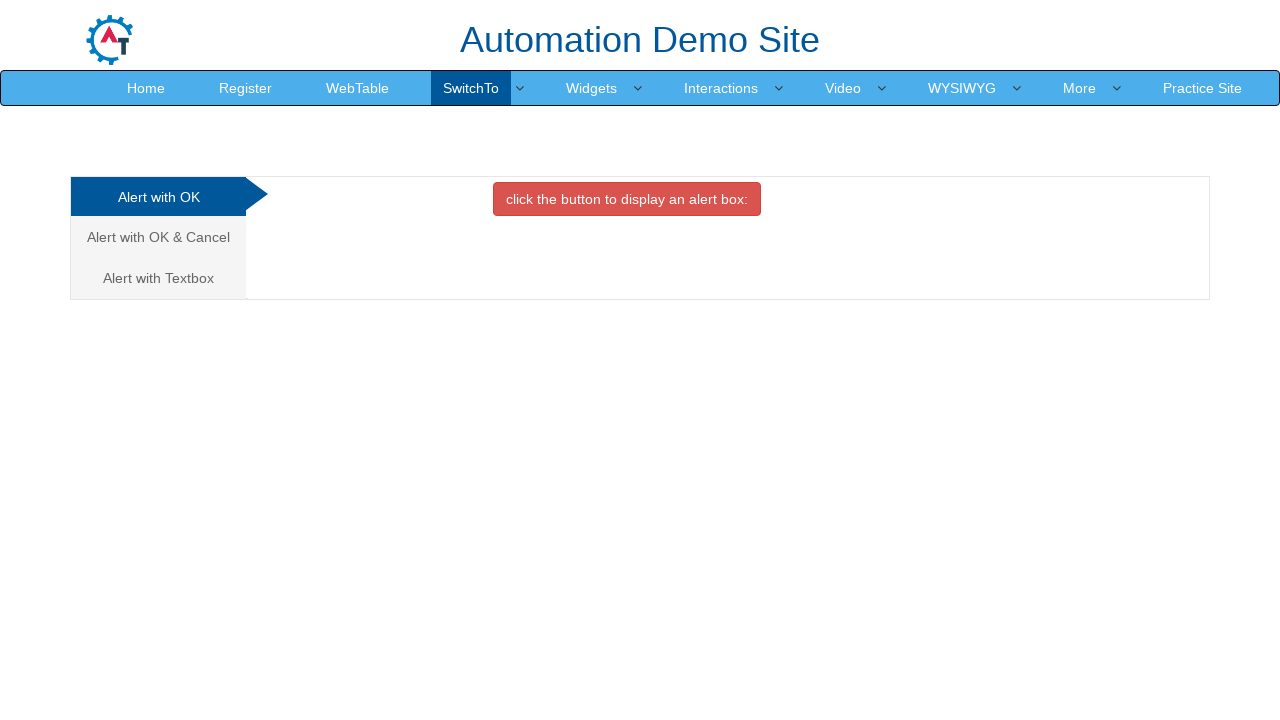

Clicked the confirmation alert button with btn-danger class at (627, 199) on button.btn.btn-danger
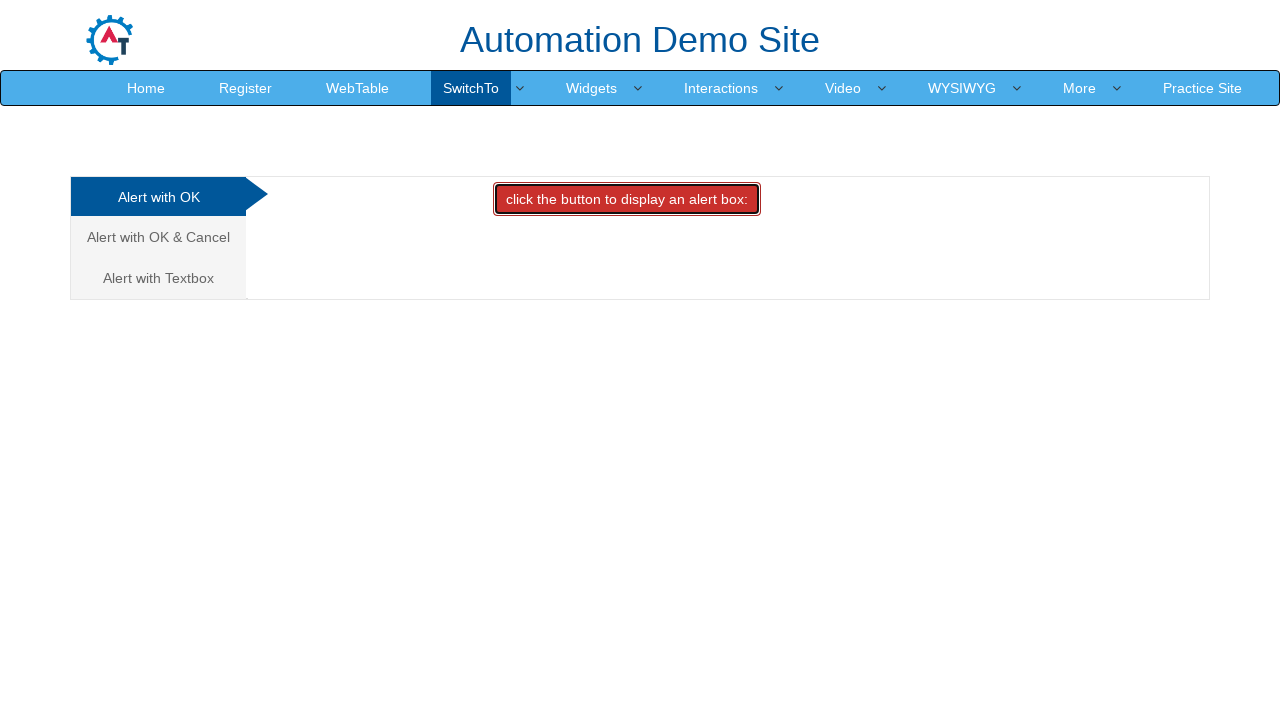

Registered dialog handler to accept confirmation dialogs
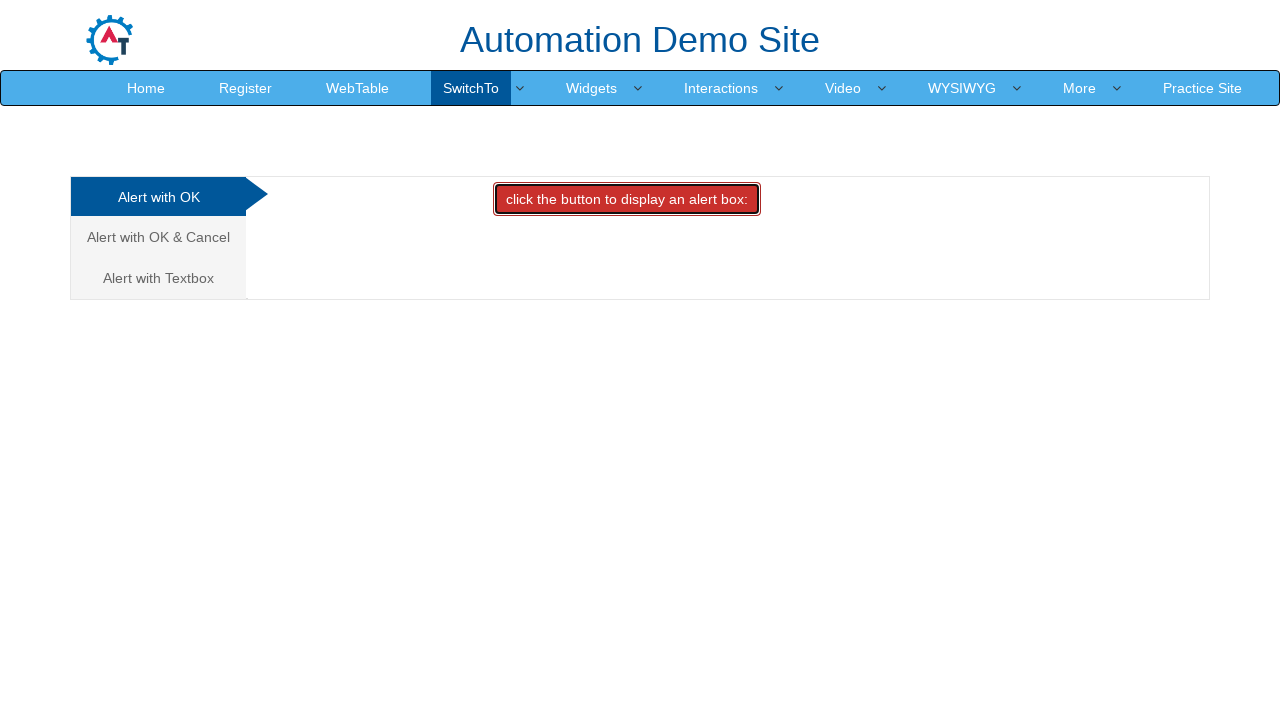

Clicked the confirmation alert button again to trigger dialog with handler at (627, 199) on button.btn.btn-danger
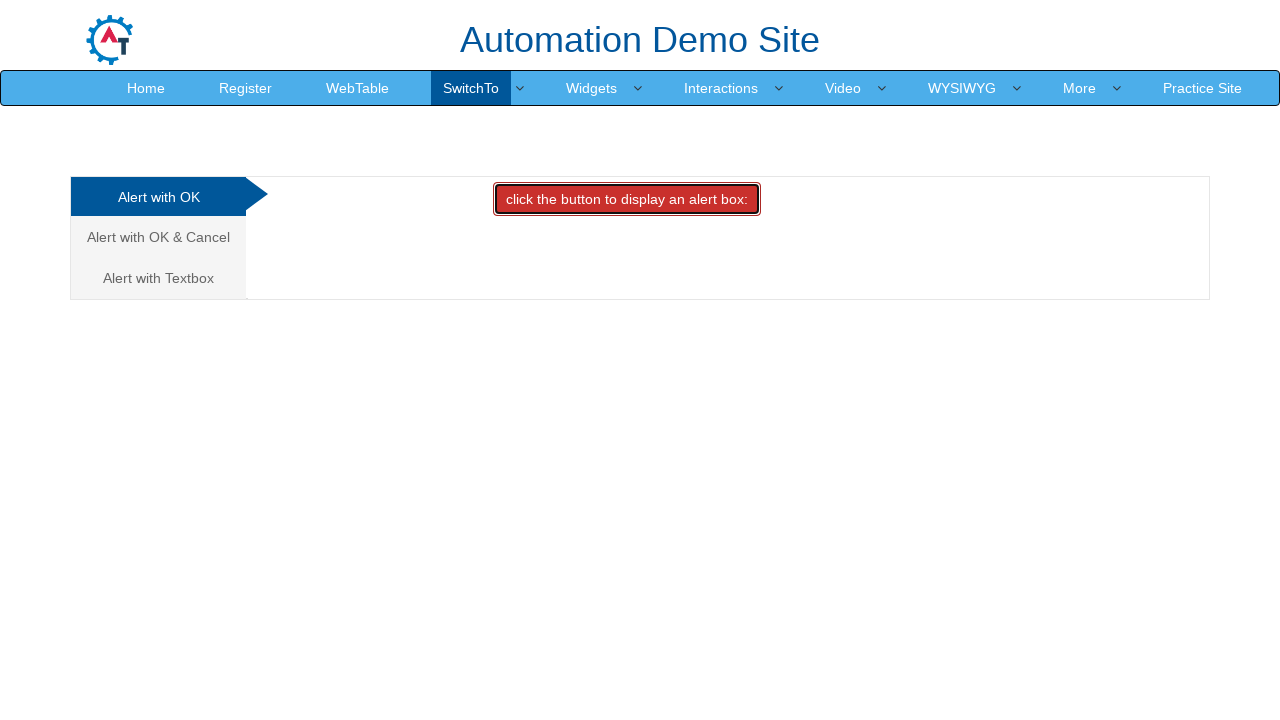

Waited 1000ms for dialog to be processed
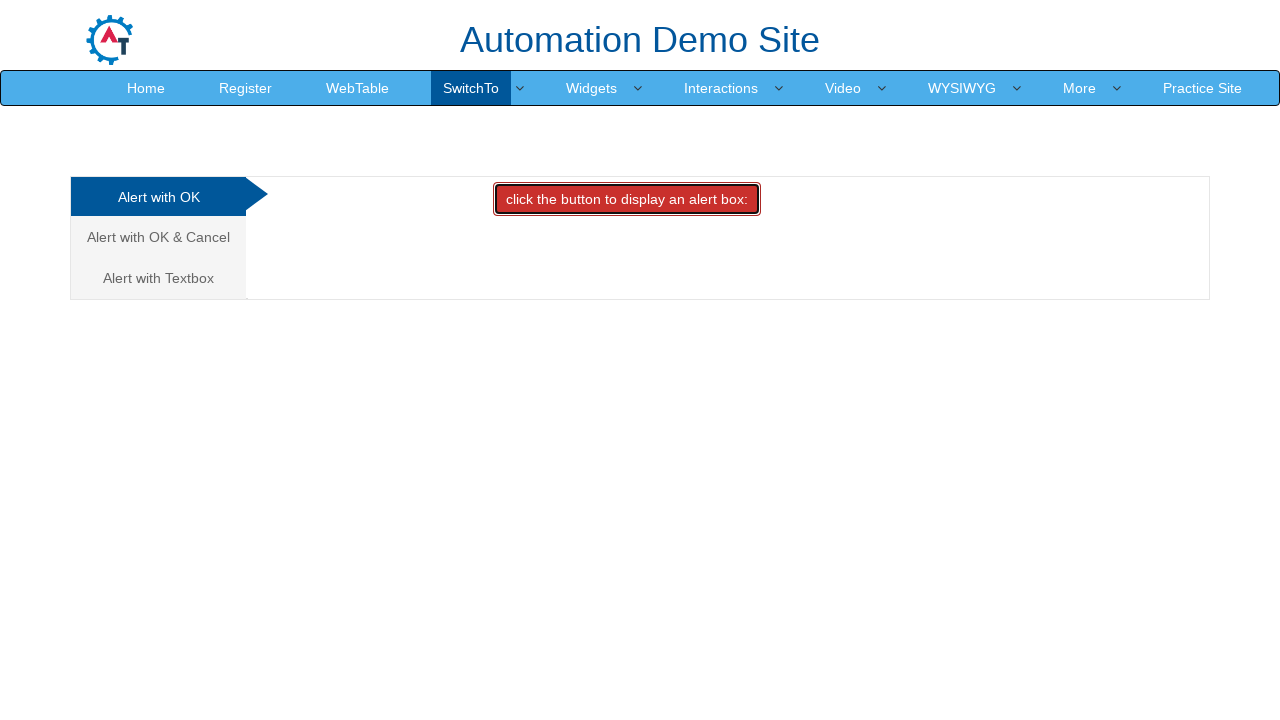

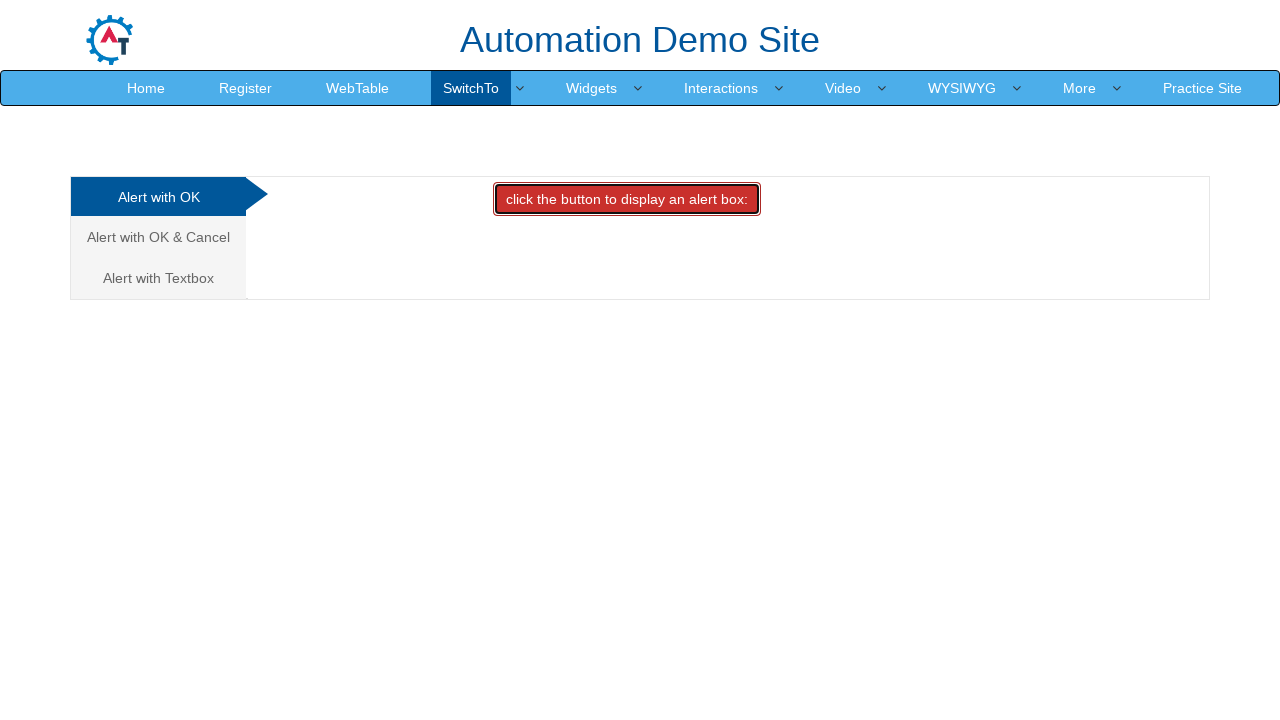